Tests a math quiz page by reading two numbers, calculating their sum, selecting the sum from a dropdown, and submitting the answer

Starting URL: https://suninjuly.github.io/selects1.html

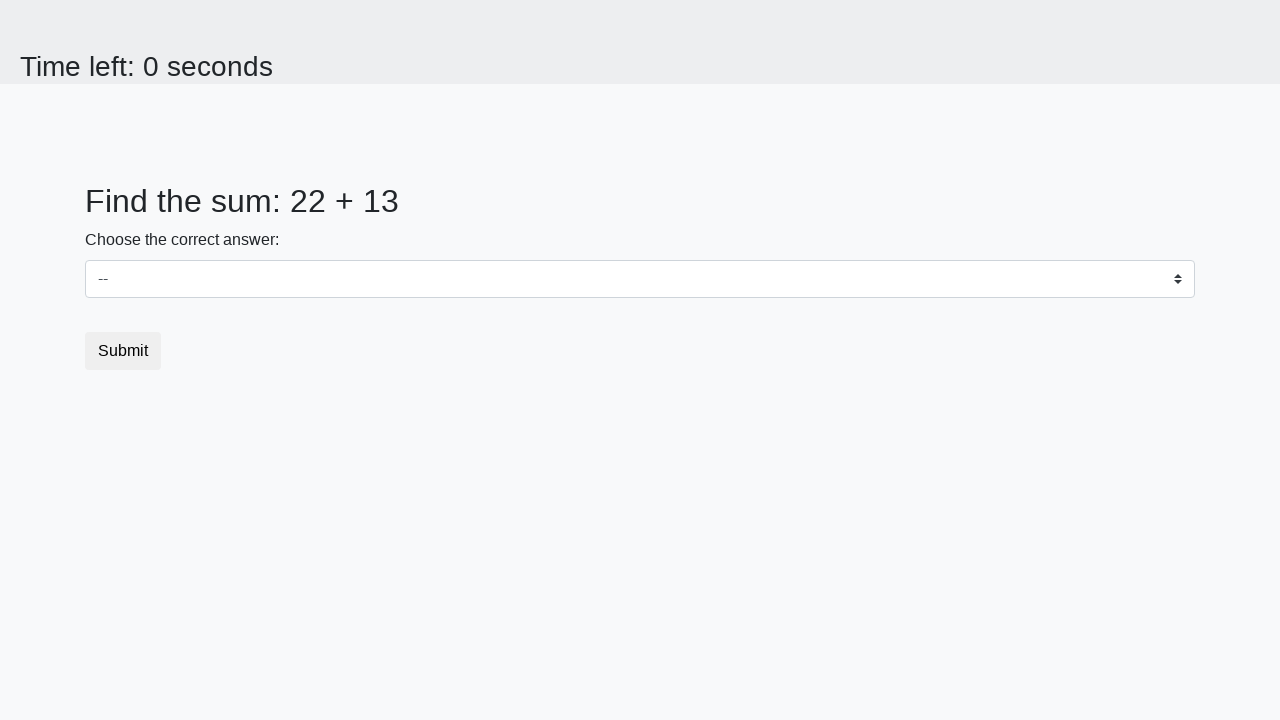

Retrieved first number from page
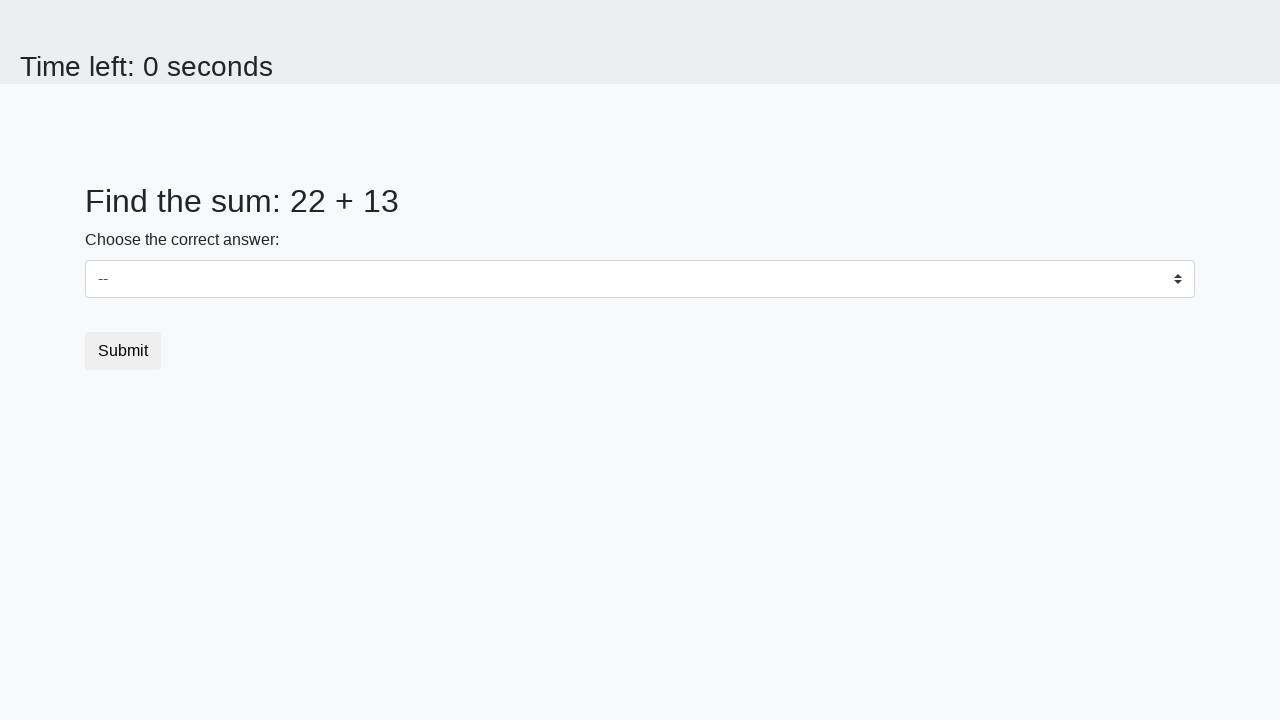

Retrieved second number from page
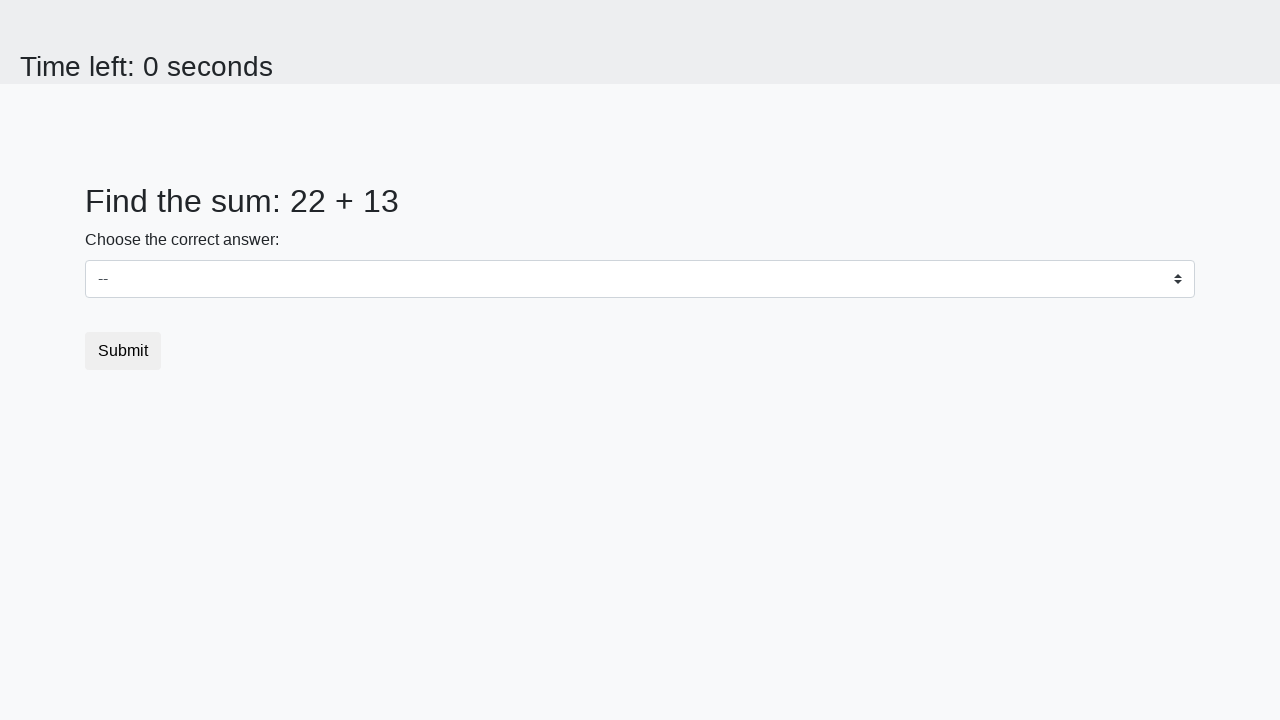

Calculated sum: 22 + 13 = 35
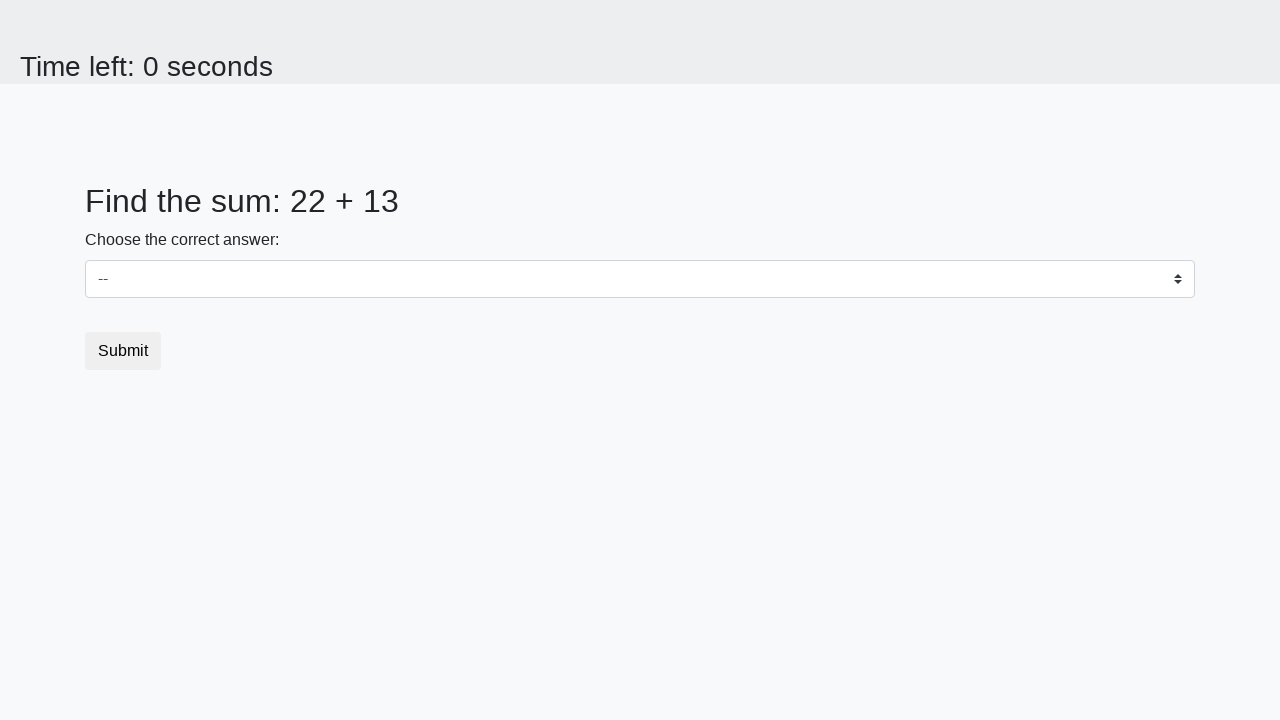

Selected 35 from dropdown menu on #dropdown
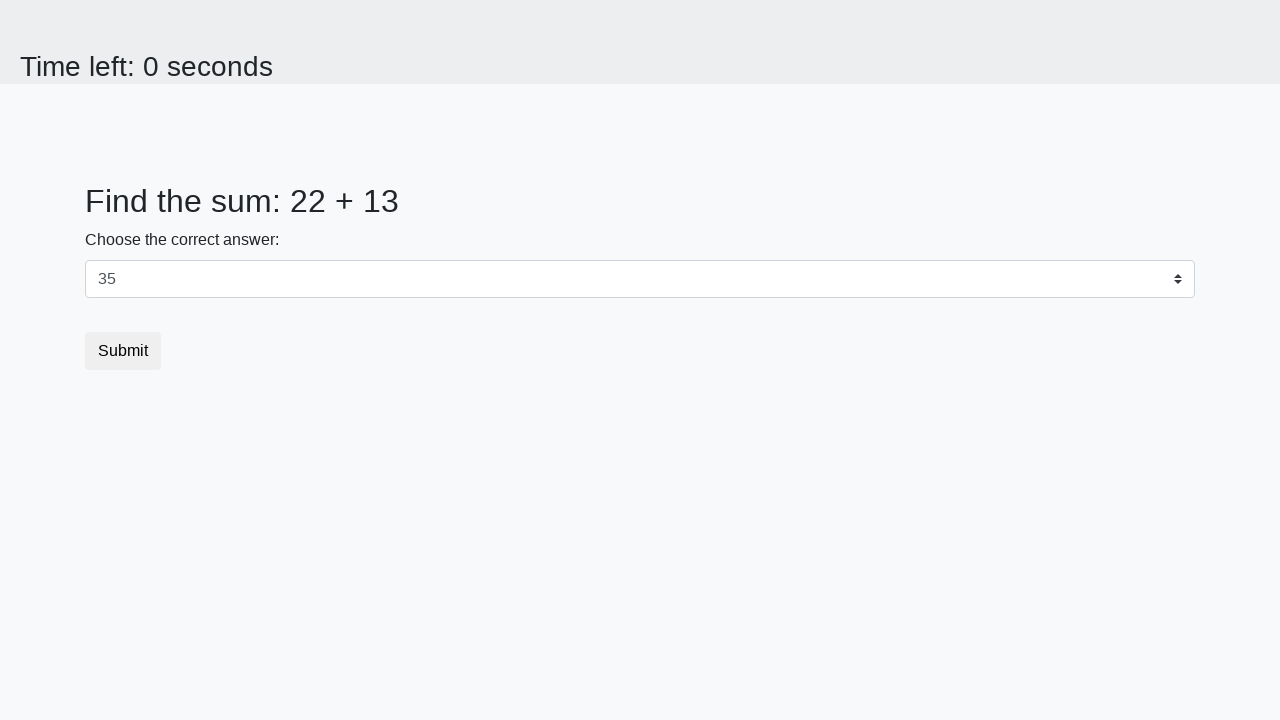

Clicked submit button to submit math quiz answer at (123, 351) on button.btn
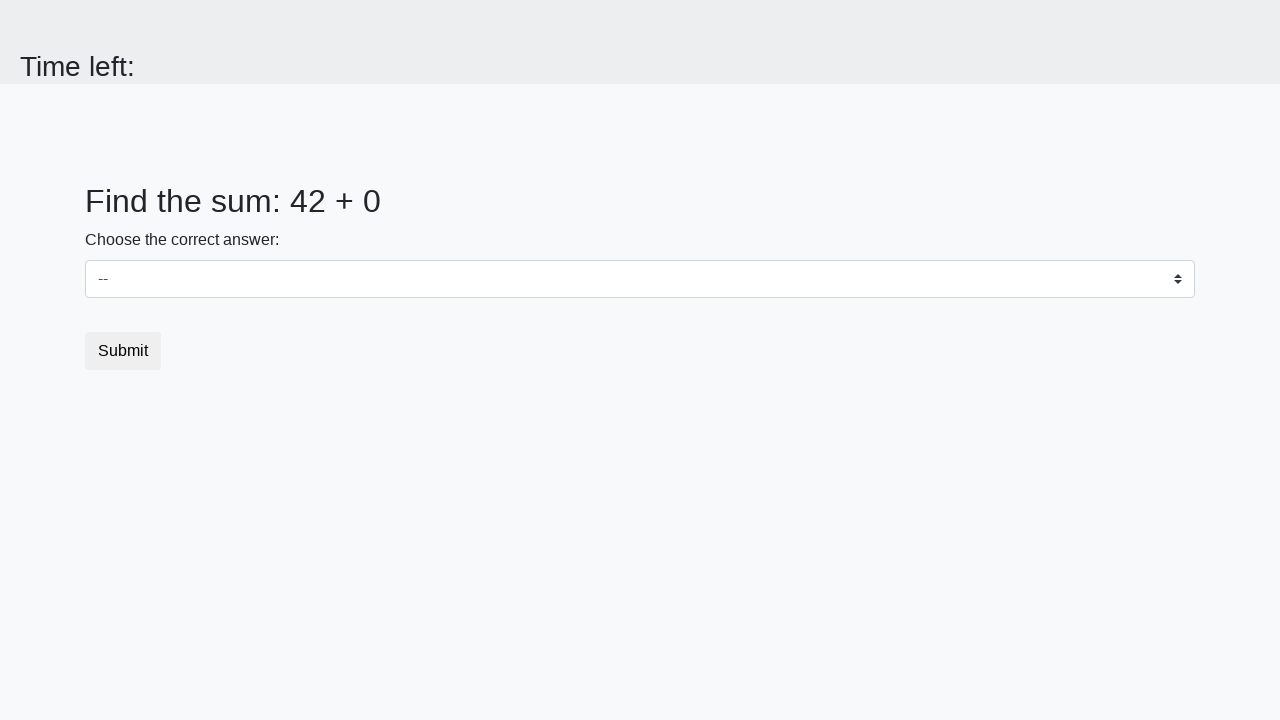

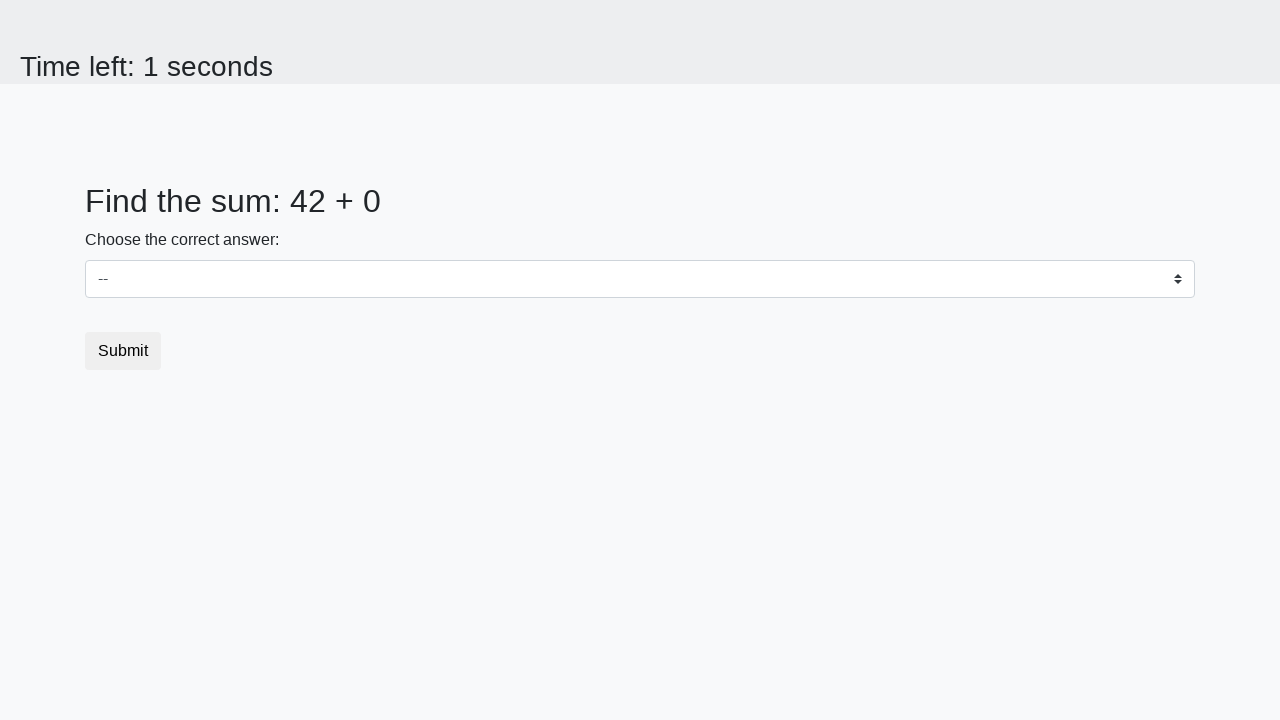